Tests iframe handling by switching to a single iframe, entering text in an input field, switching back to the parent frame, and clicking a navigation link to the nested iframe section.

Starting URL: https://demo.automationtesting.in/Frames.html

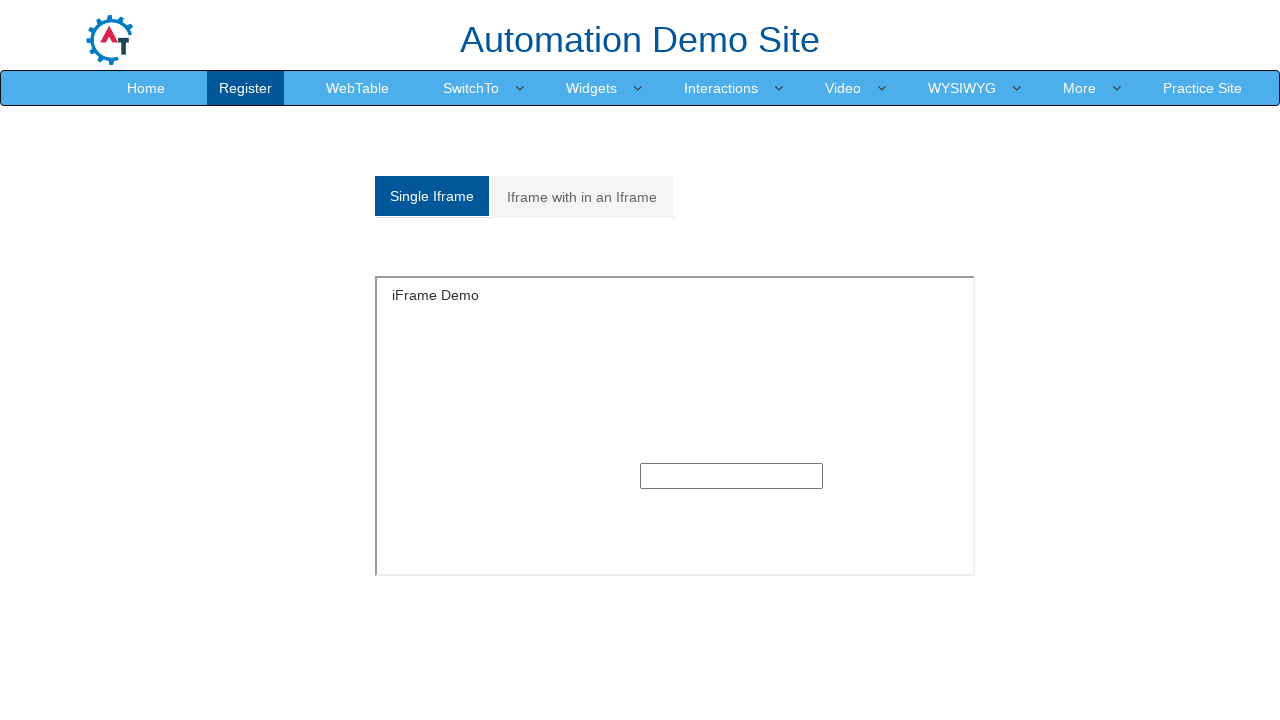

Located single iframe with ID 'singleframe'
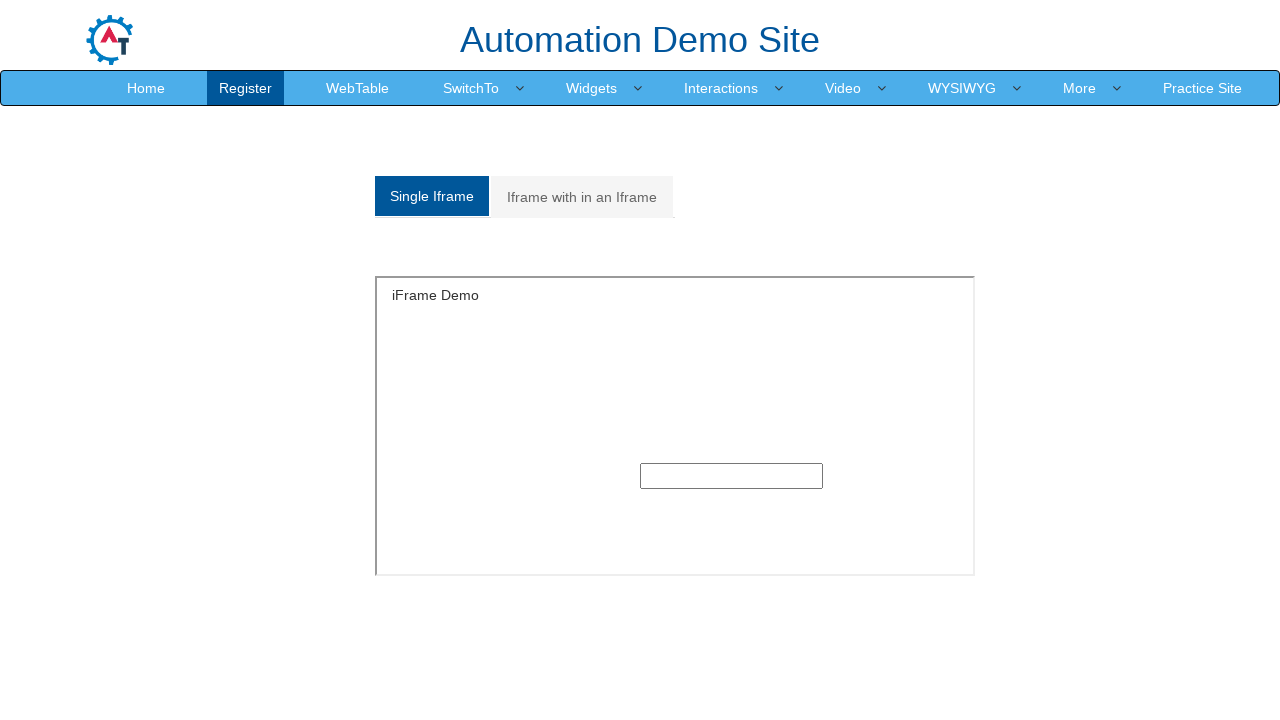

Entered text '0000' into input field inside iframe on iframe#singleframe >> internal:control=enter-frame >> input[type='text']
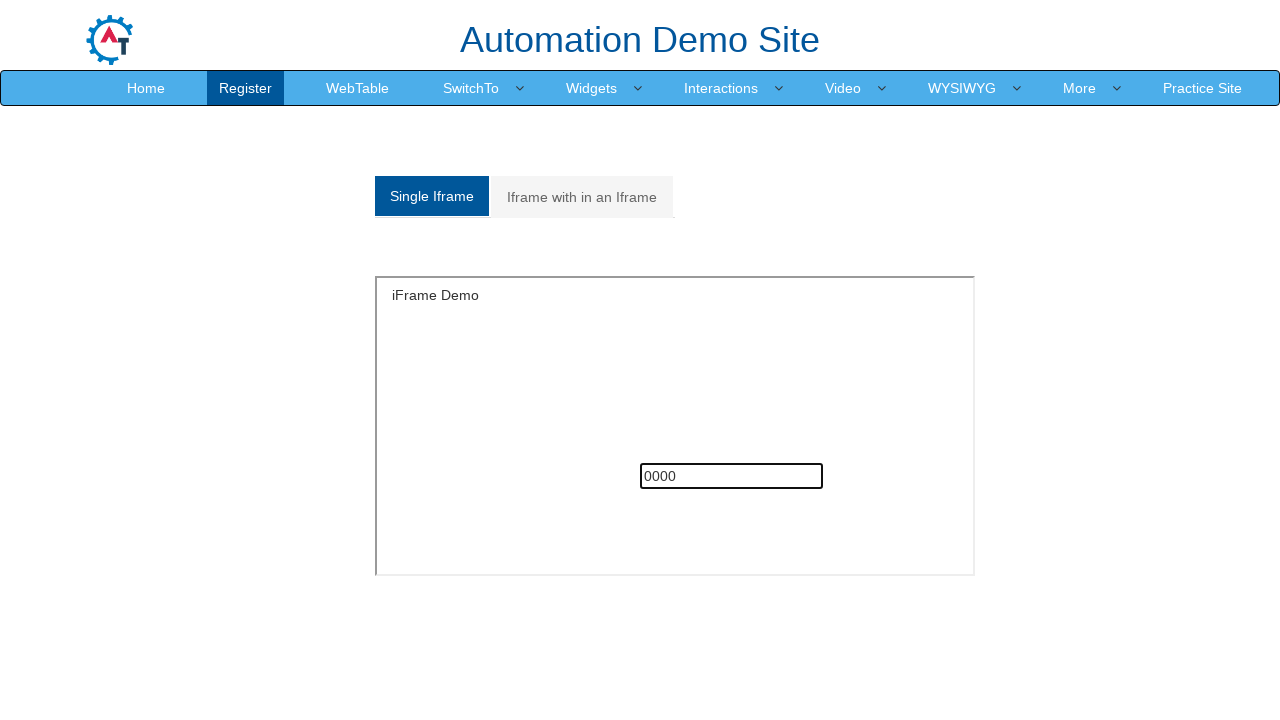

Clicked 'Iframe with in an Iframe' navigation link in parent frame at (582, 197) on a:text('Iframe with in an Iframe')
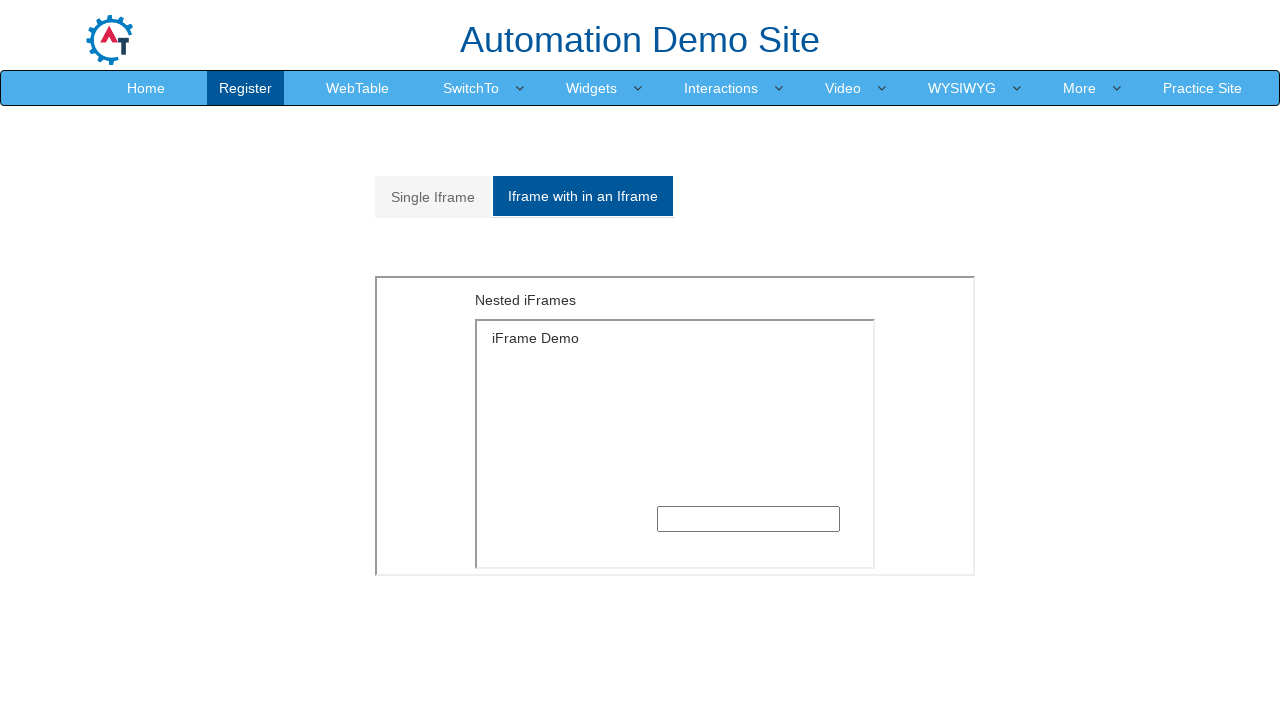

Waited for page to load (networkidle state)
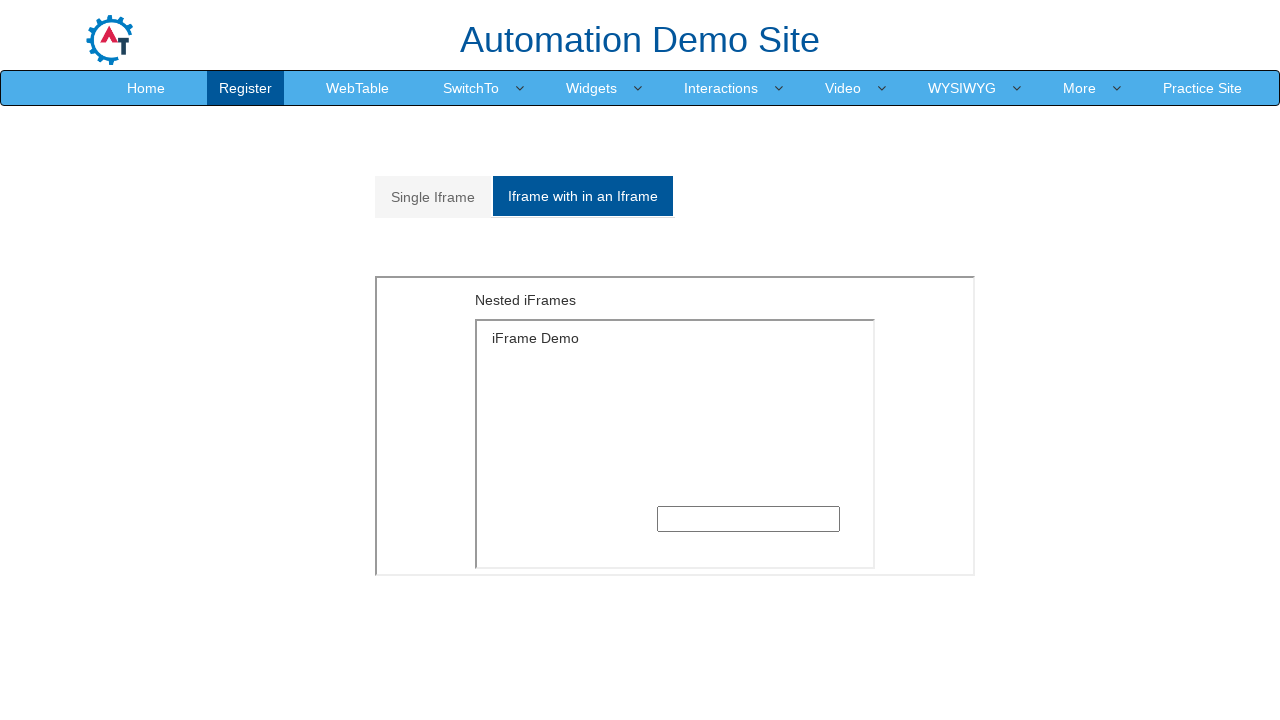

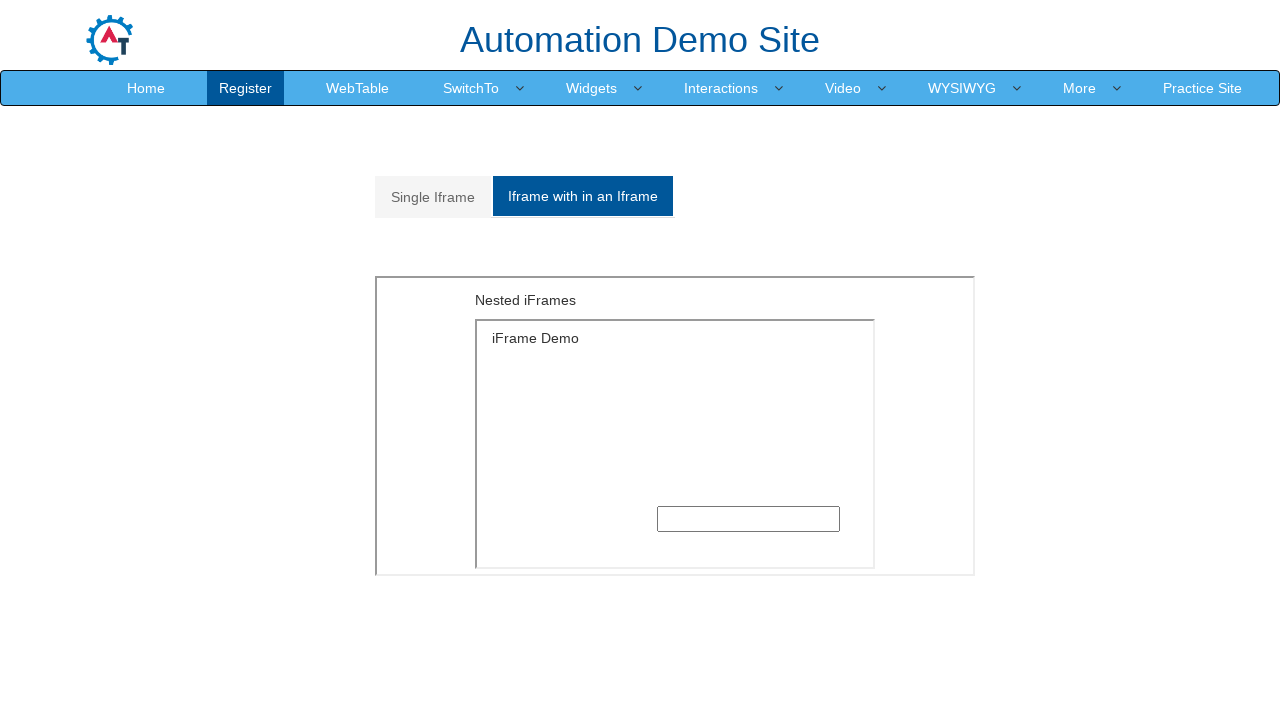